Tests drag and drop functionality by dragging an element to a drop zone

Starting URL: https://www.lambdatest.com/selenium-playground/drag-and-drop-demo

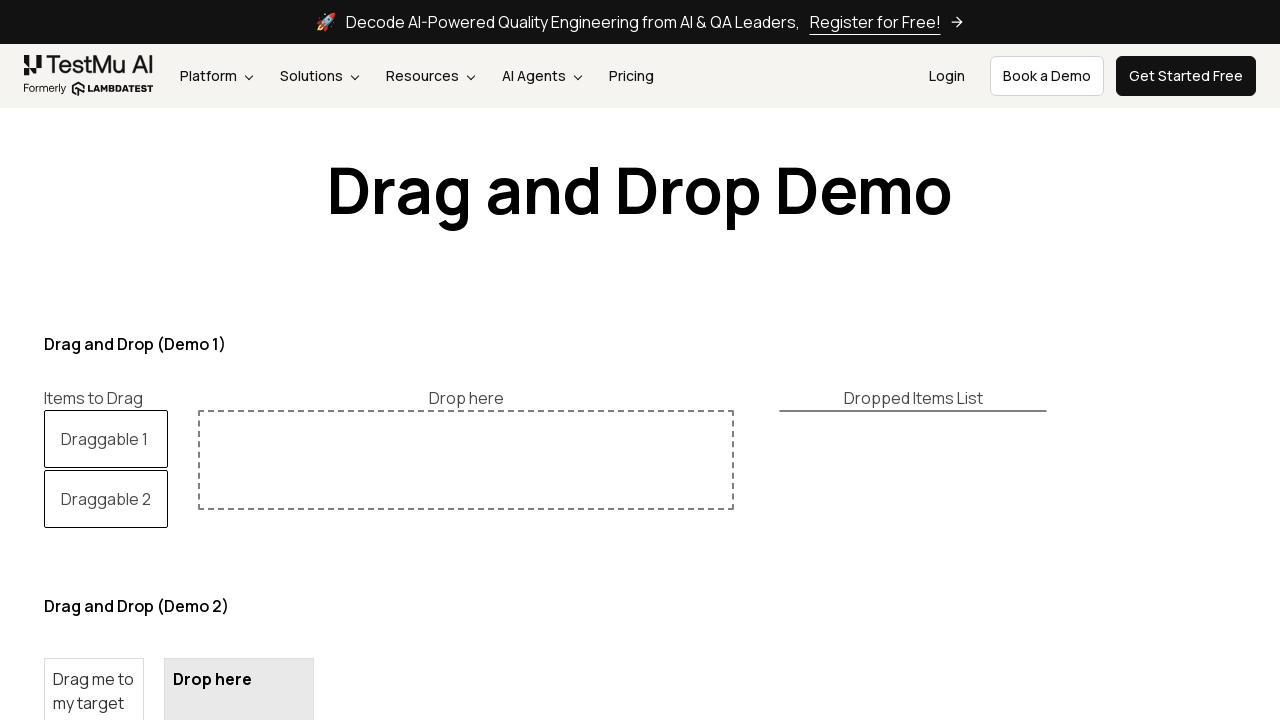

Located the first draggable element
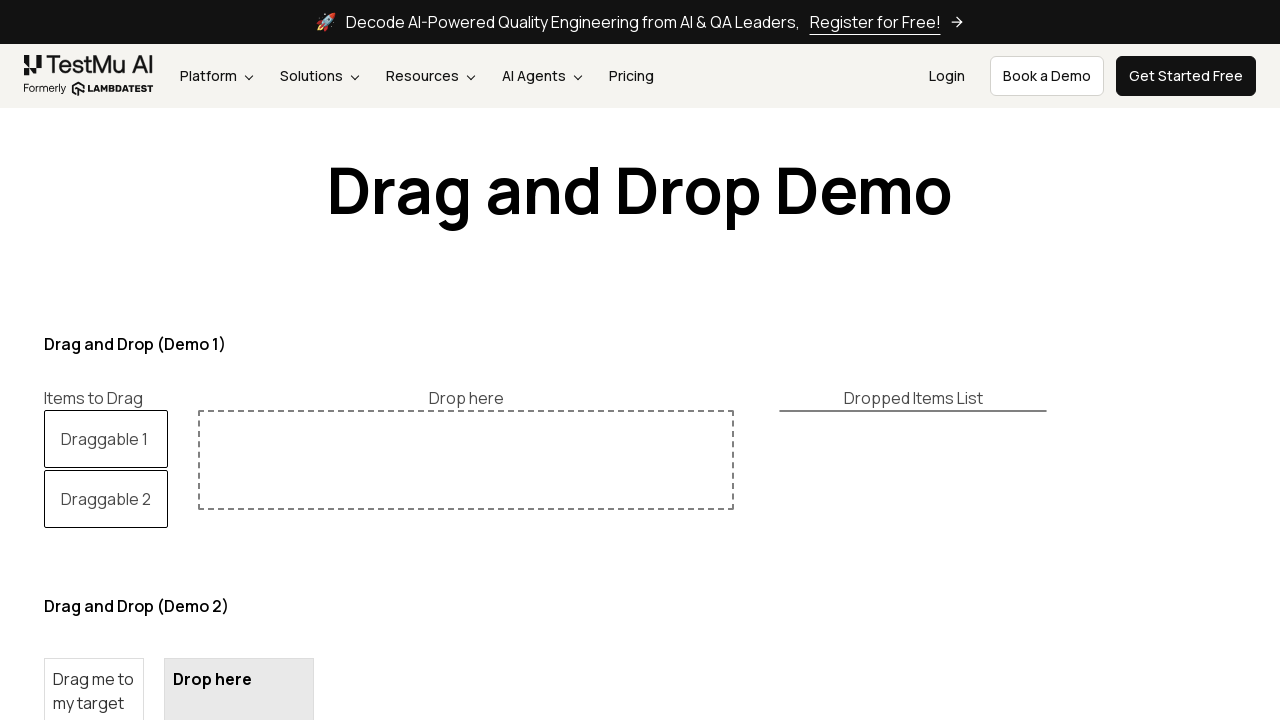

Located the drop zone element
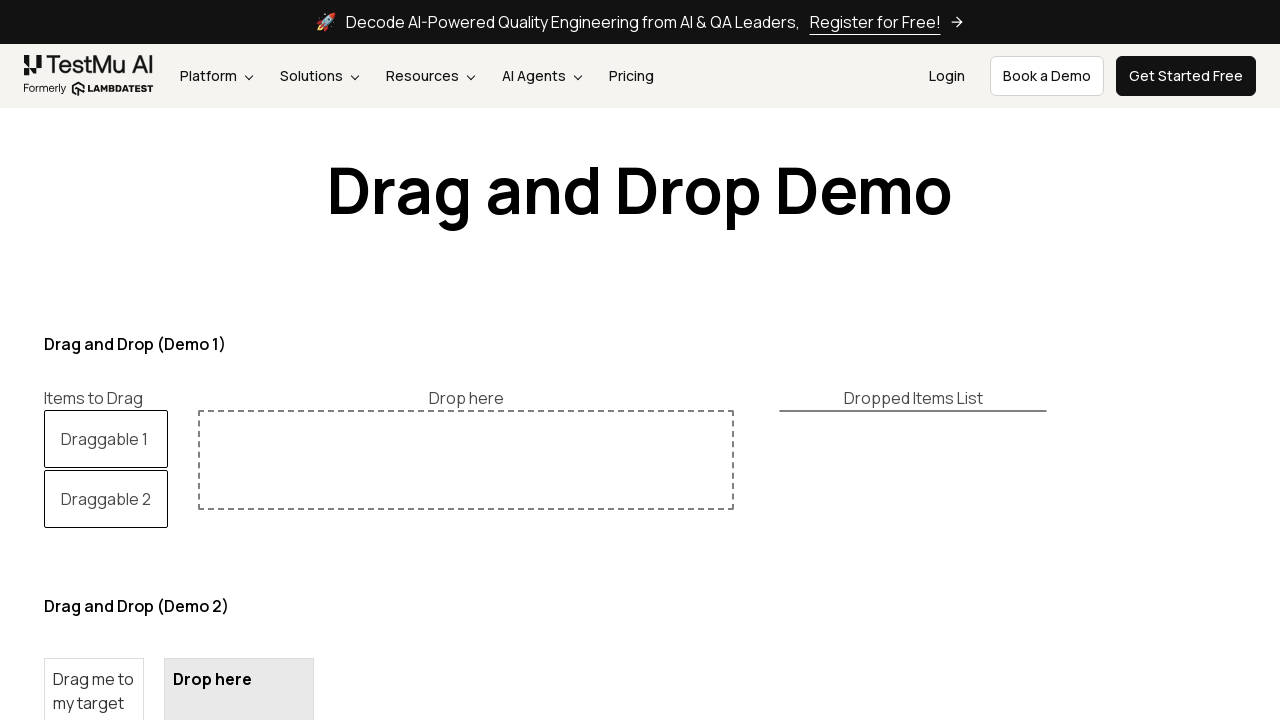

Dragged the first draggable item to the drop zone at (466, 460)
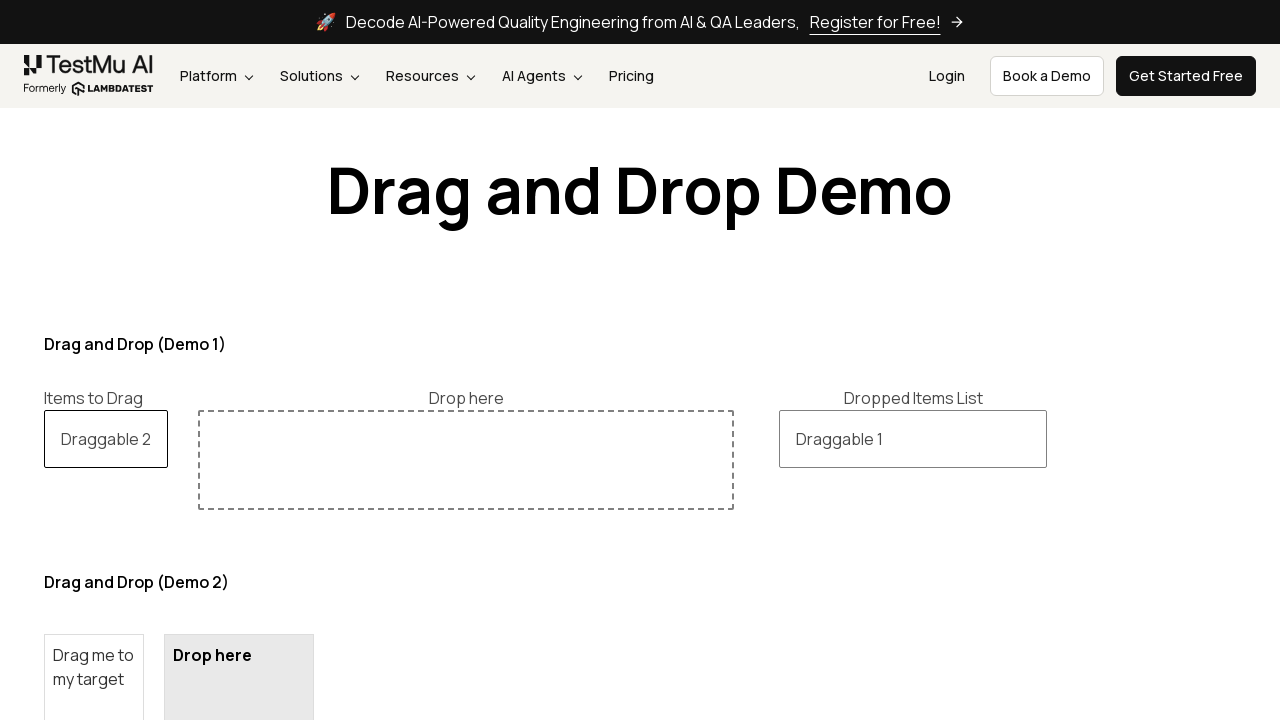

Waited for dropped item to appear in the droppedlist
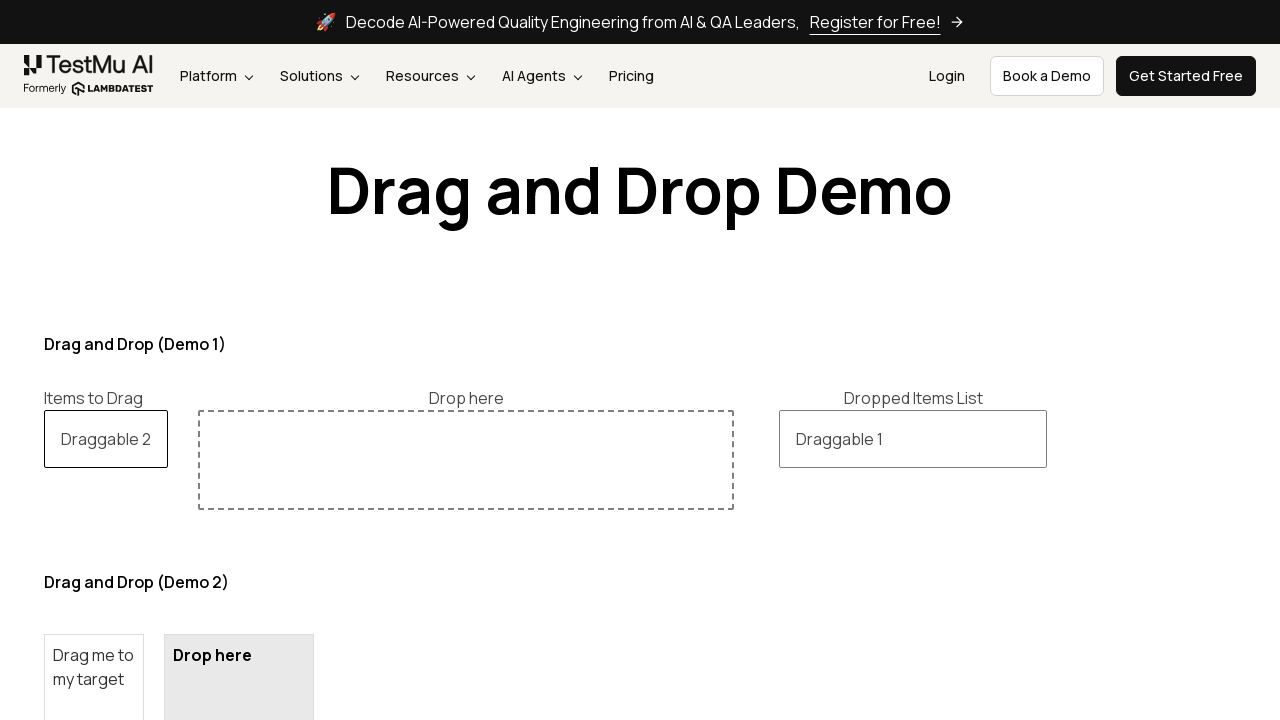

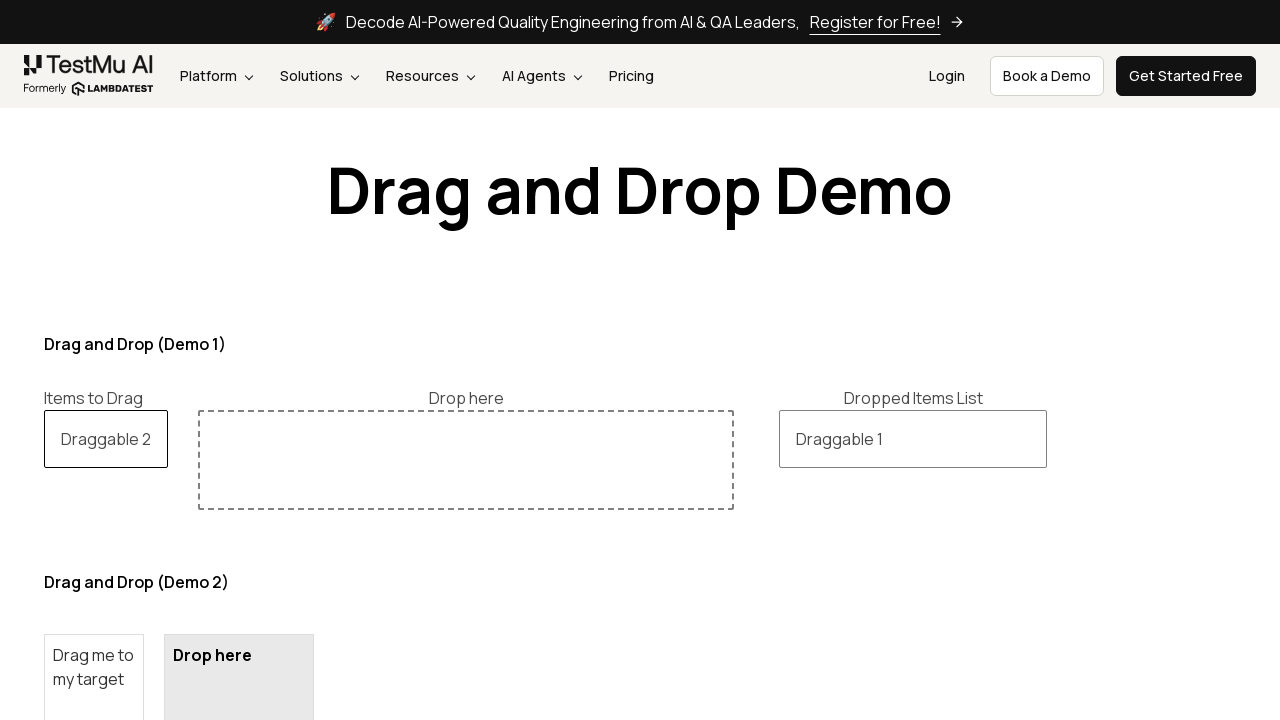